Navigates to the Syntax Projects website and clicks the "Start Practicing" button to begin practicing exercises.

Starting URL: http://syntaxprojects.com/index.php

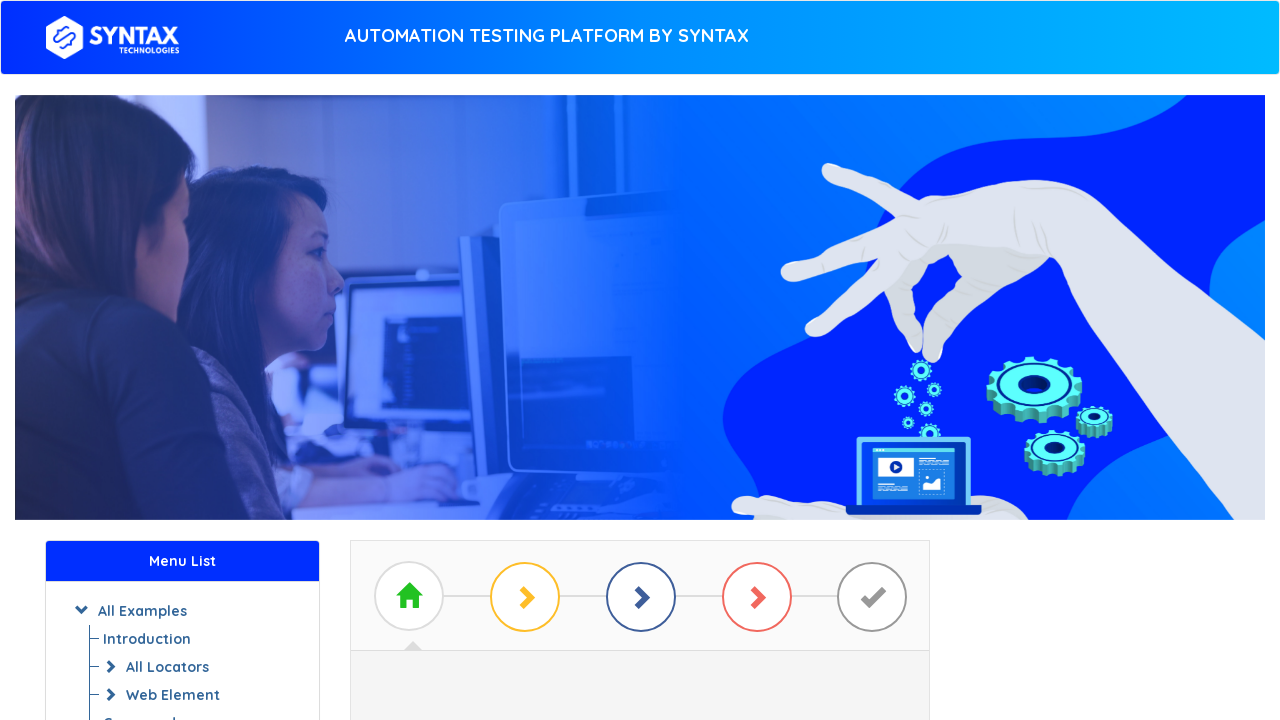

Clicked the 'Start Practicing' button at (640, 372) on #btn_basic_example
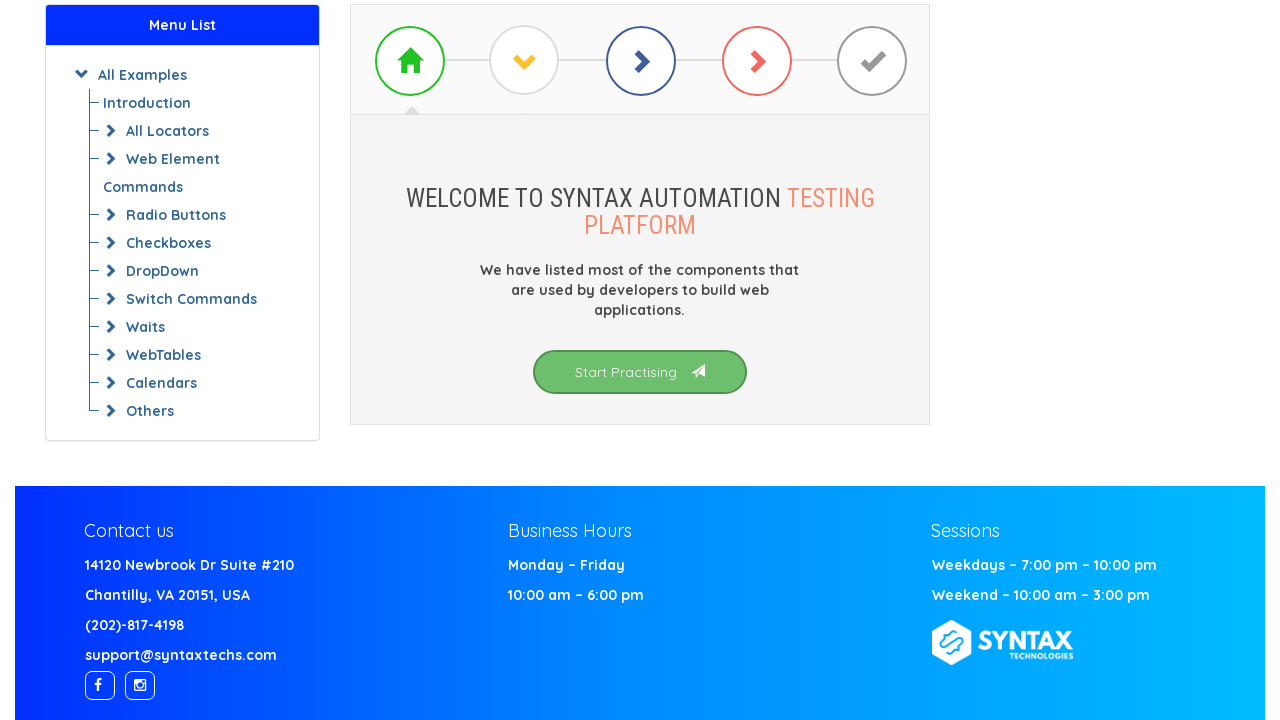

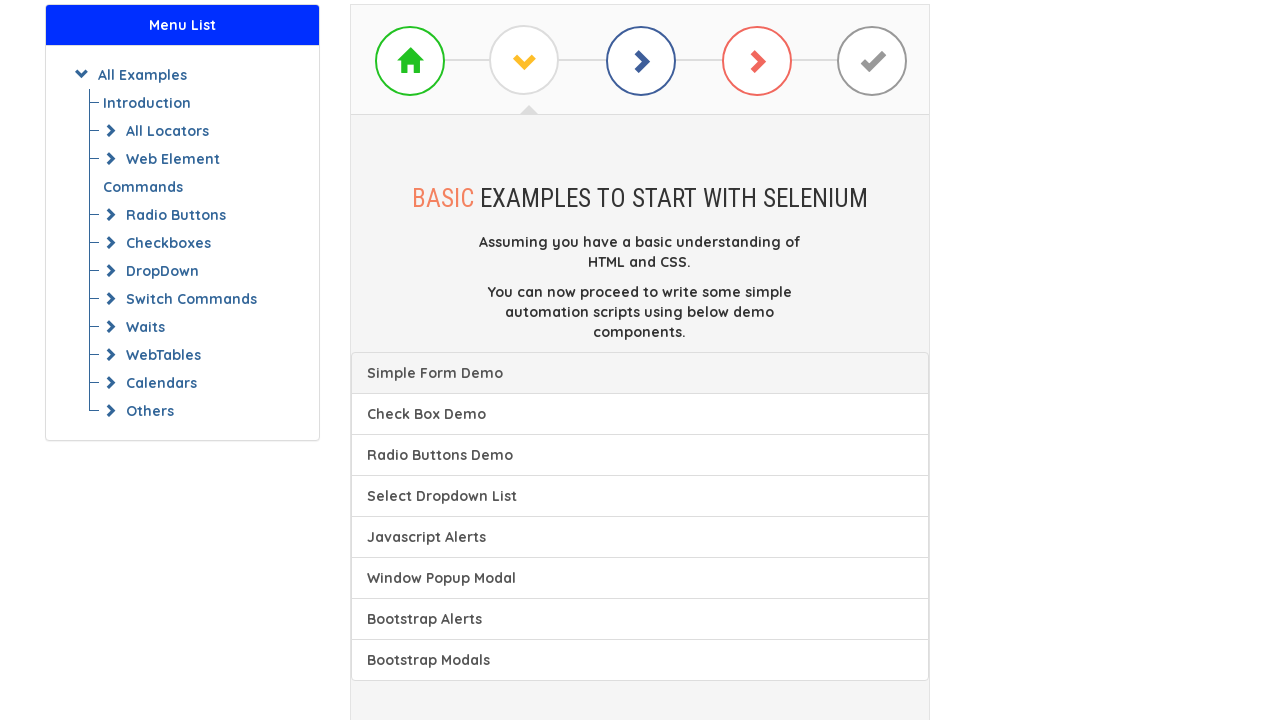